Tests form submission with invalid data - numeric name and phone only

Starting URL: https://lm.skillbox.ru/qa_tester/module02/homework1/

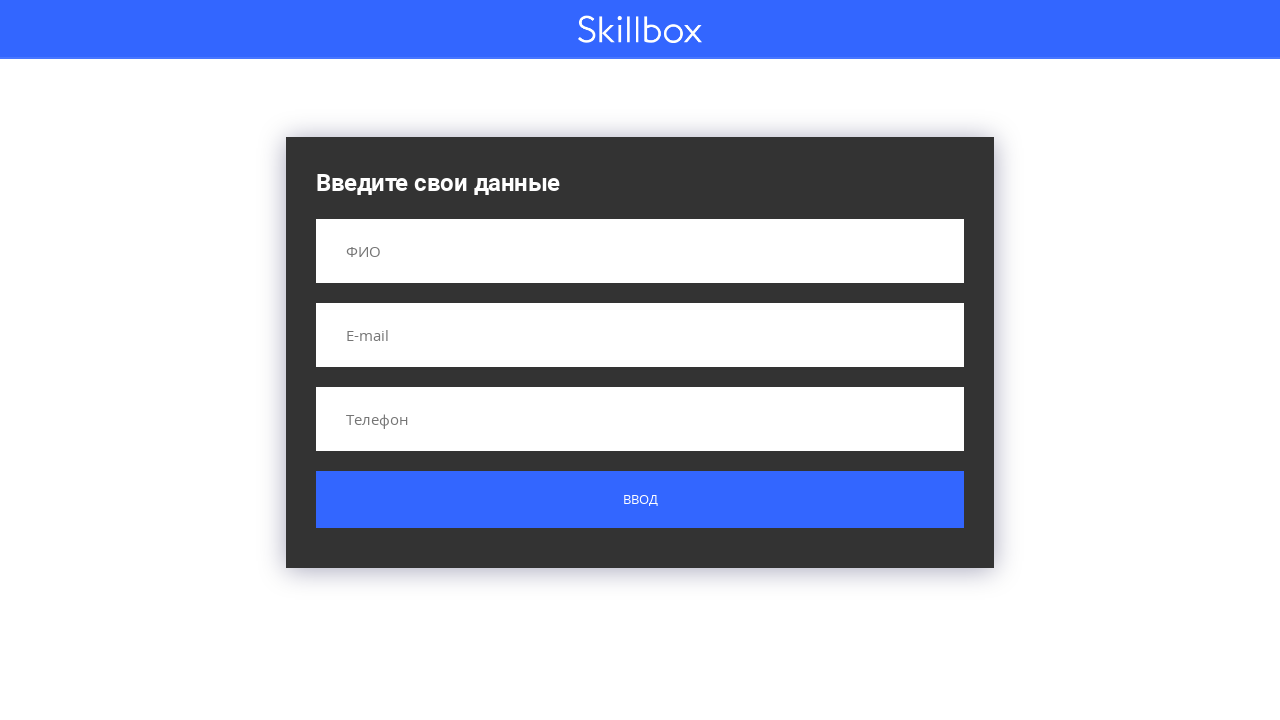

Filled name field with invalid numeric data '123' on input[name='name']
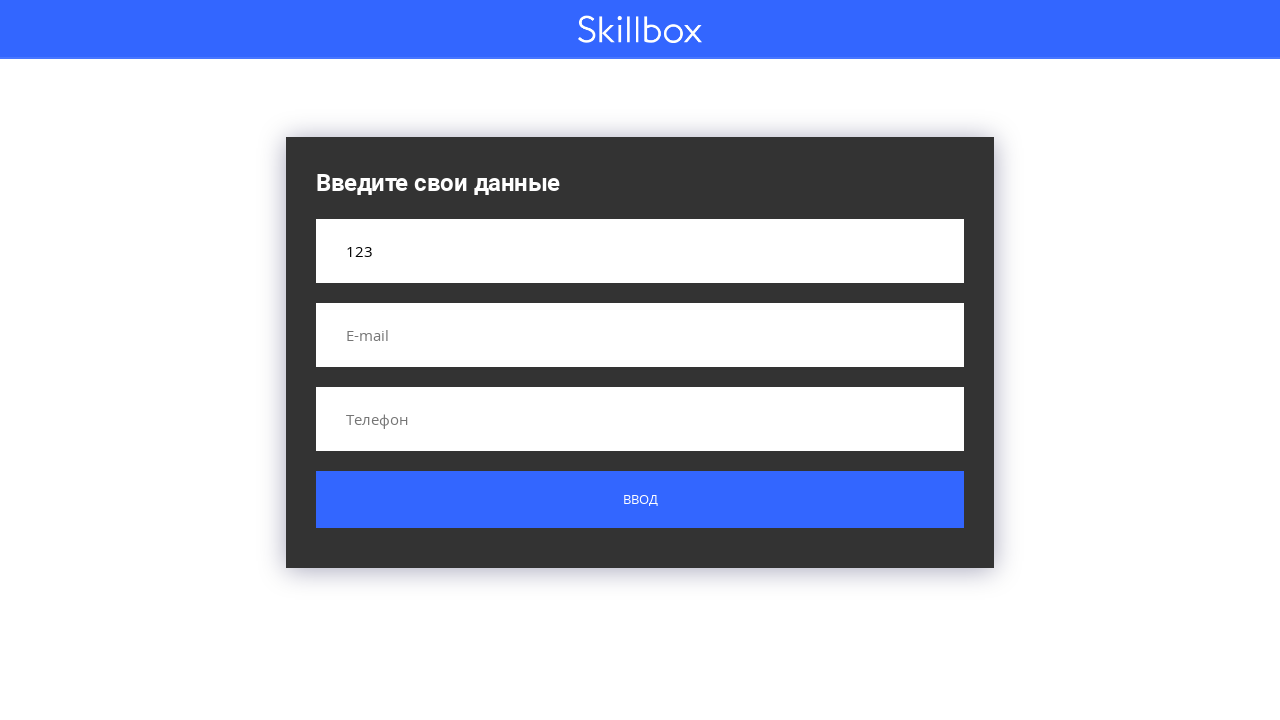

Filled phone field with '+79223456789' on input[name='phone']
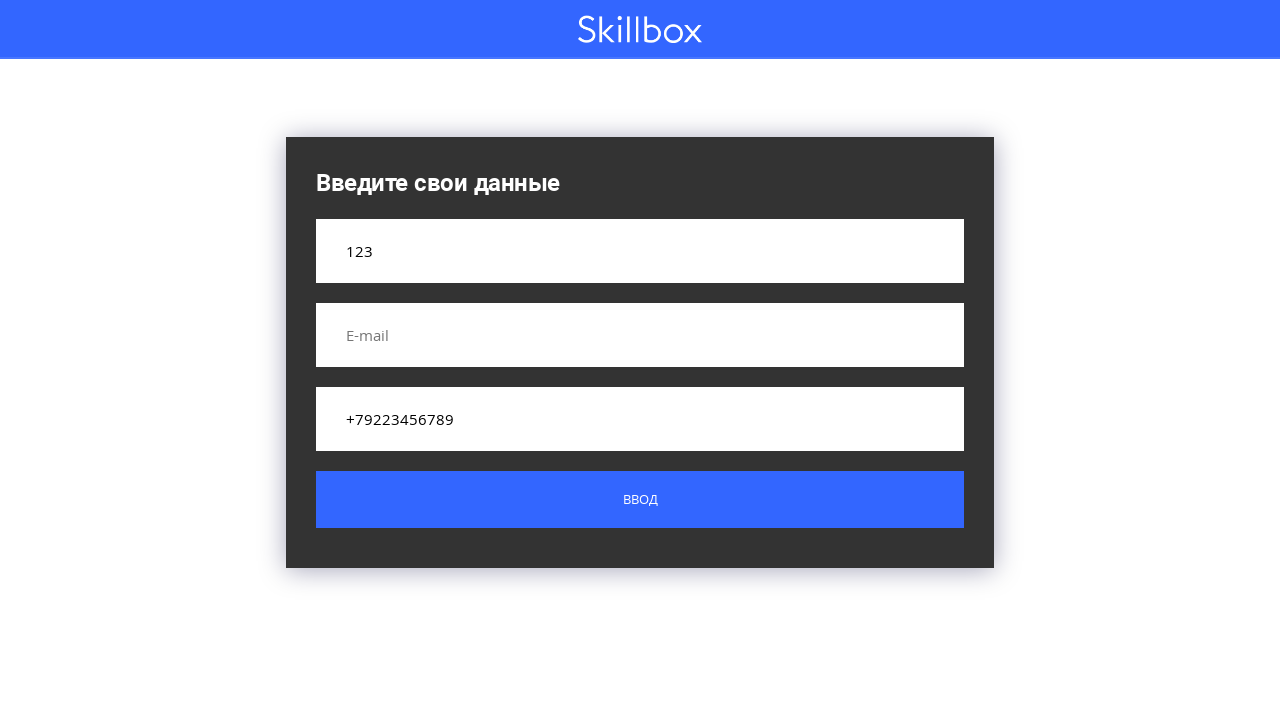

Clicked submit button to submit form with invalid data at (640, 500) on .button
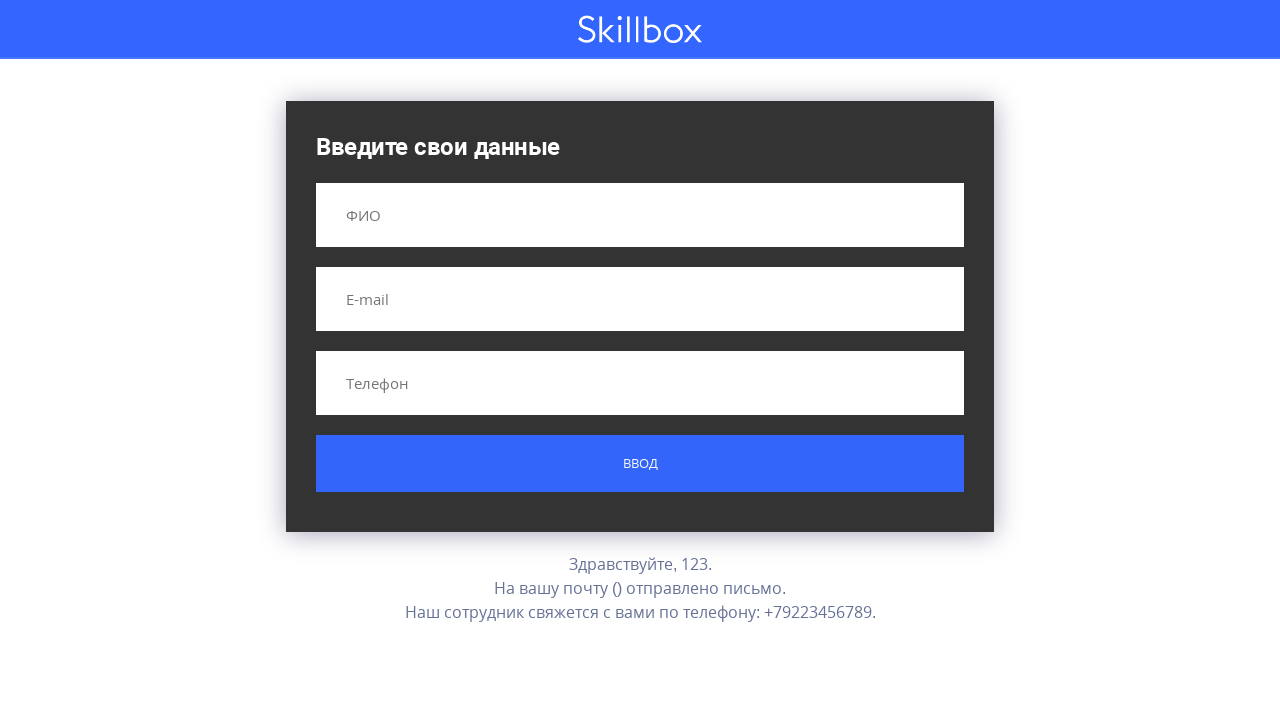

Form validation result appeared
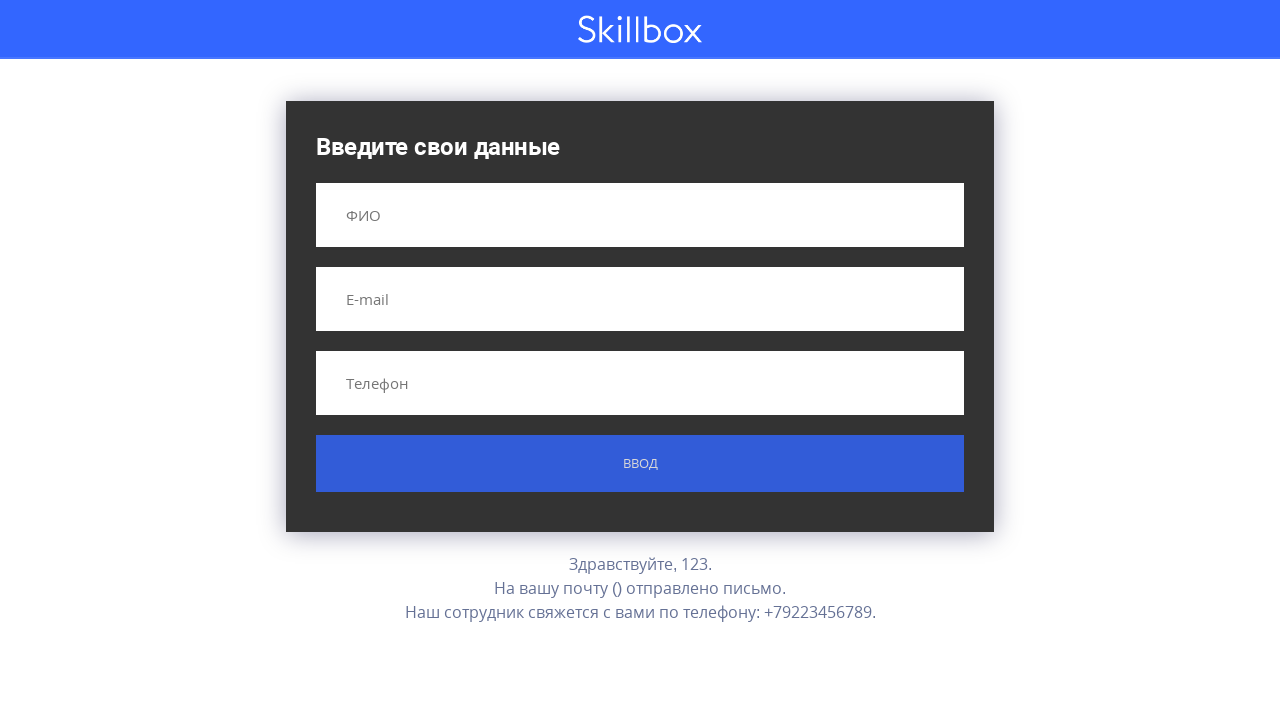

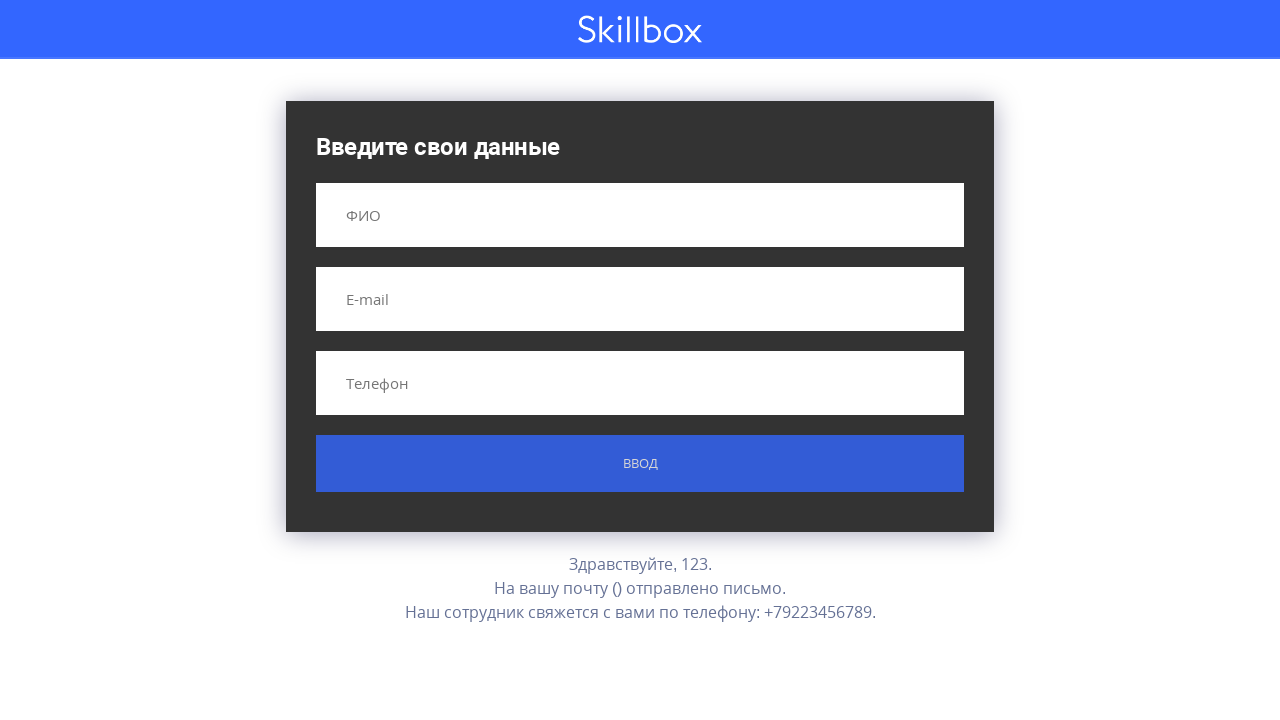